Tests browser window management by resizing and repositioning the current window, then creating a new window, navigating to a second URL, maximizing it, and closing it before switching back to the original window.

Starting URL: https://example.com

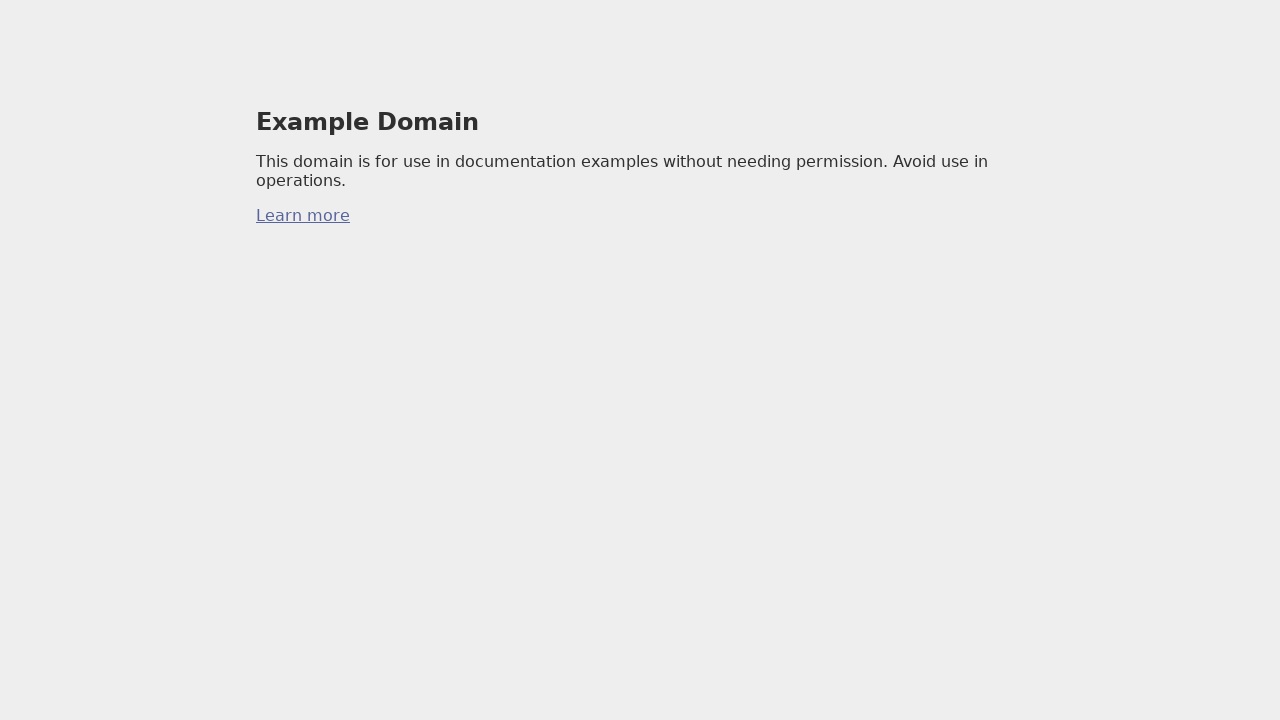

Set viewport size to 800x600 pixels
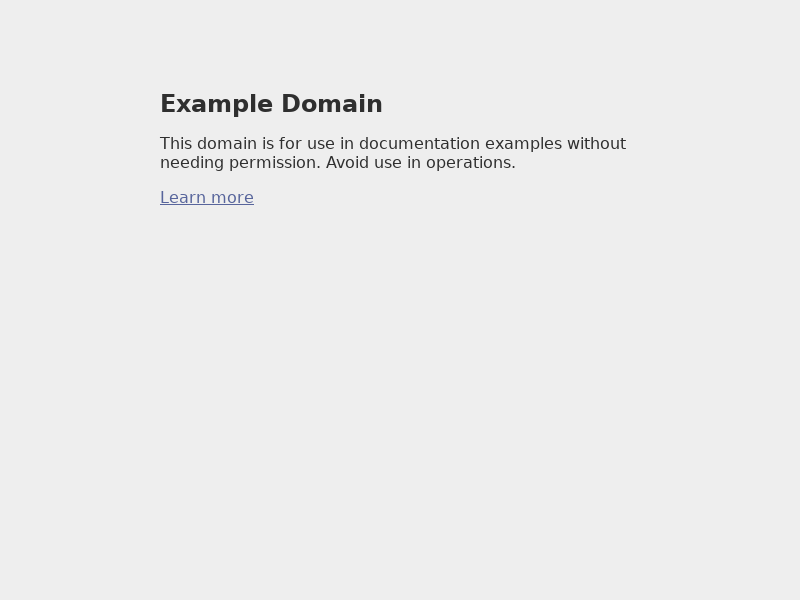

Created a new browser window/tab
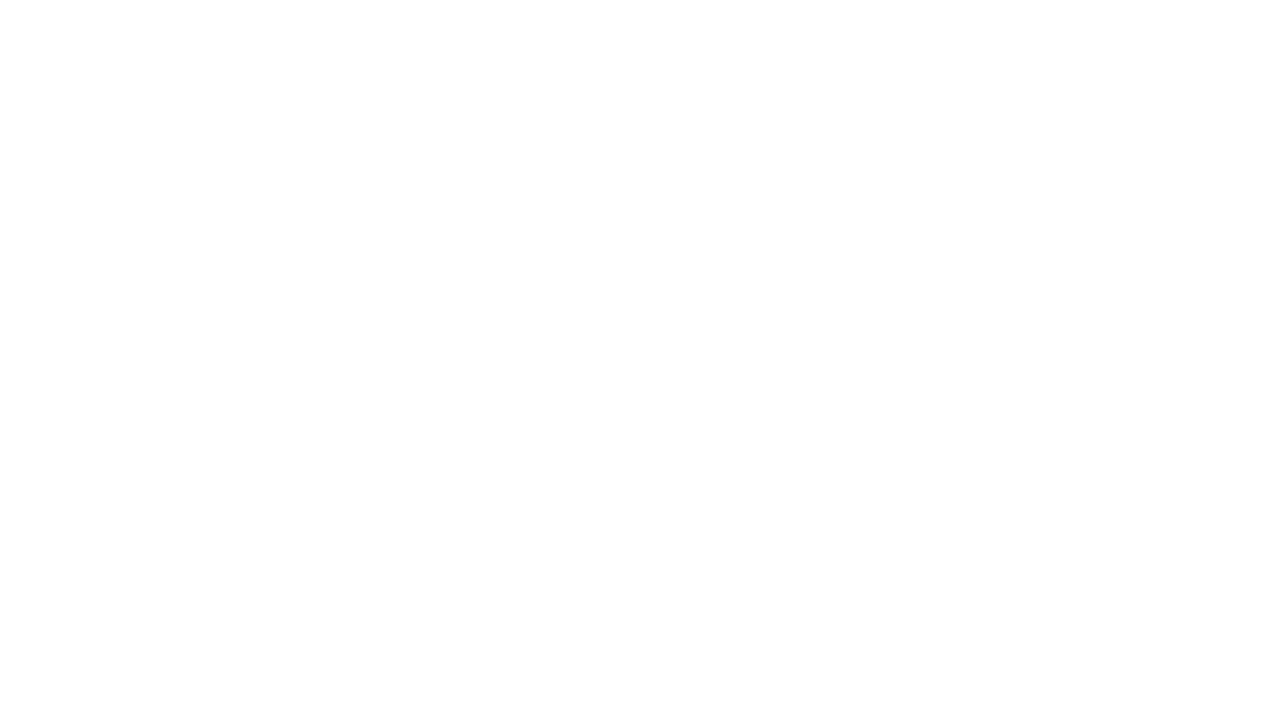

Navigated new window to https://aerokube.com/
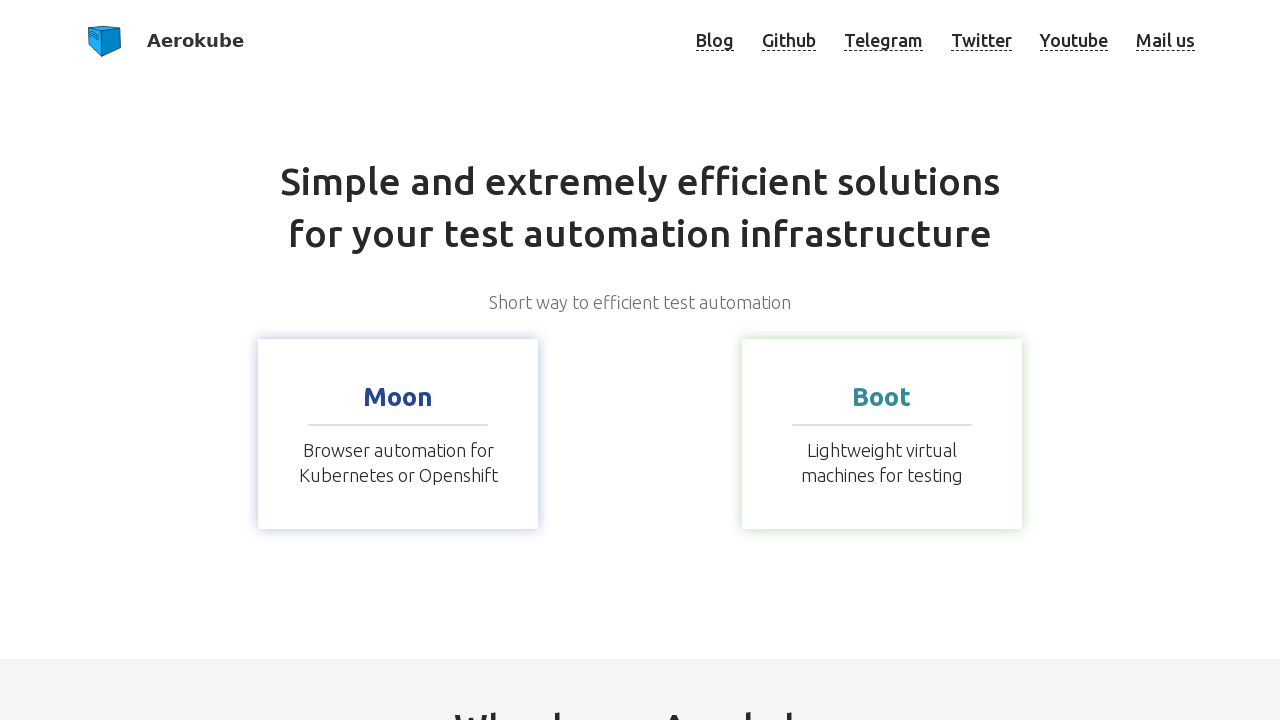

Closed the new browser window
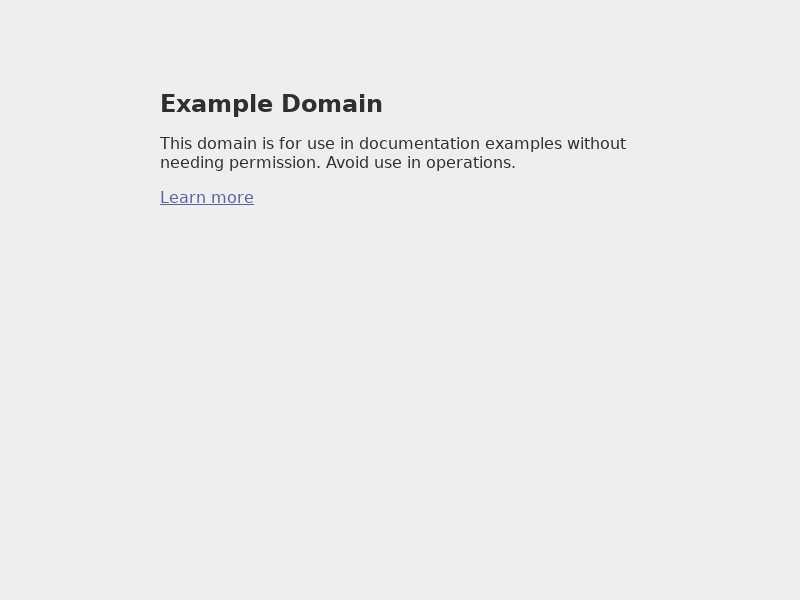

Brought original window back to front
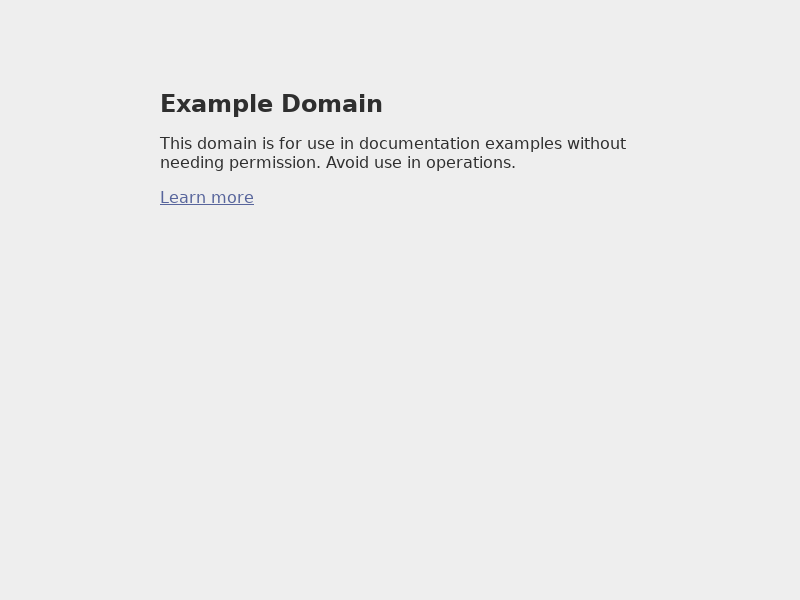

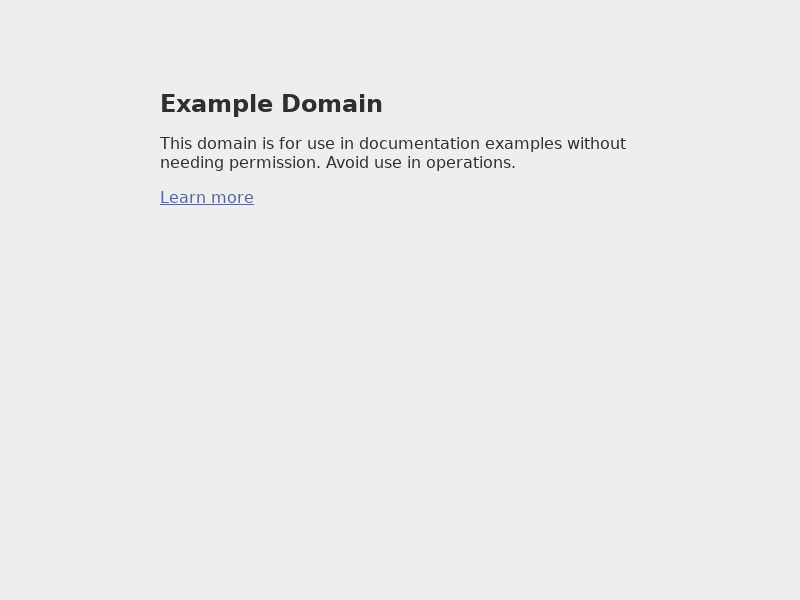